Tests right-click context menu functionality by opening context menu, hovering over quit option, clicking it, and accepting the alert.

Starting URL: https://swisnl.github.io/jQuery-contextMenu/demo.html

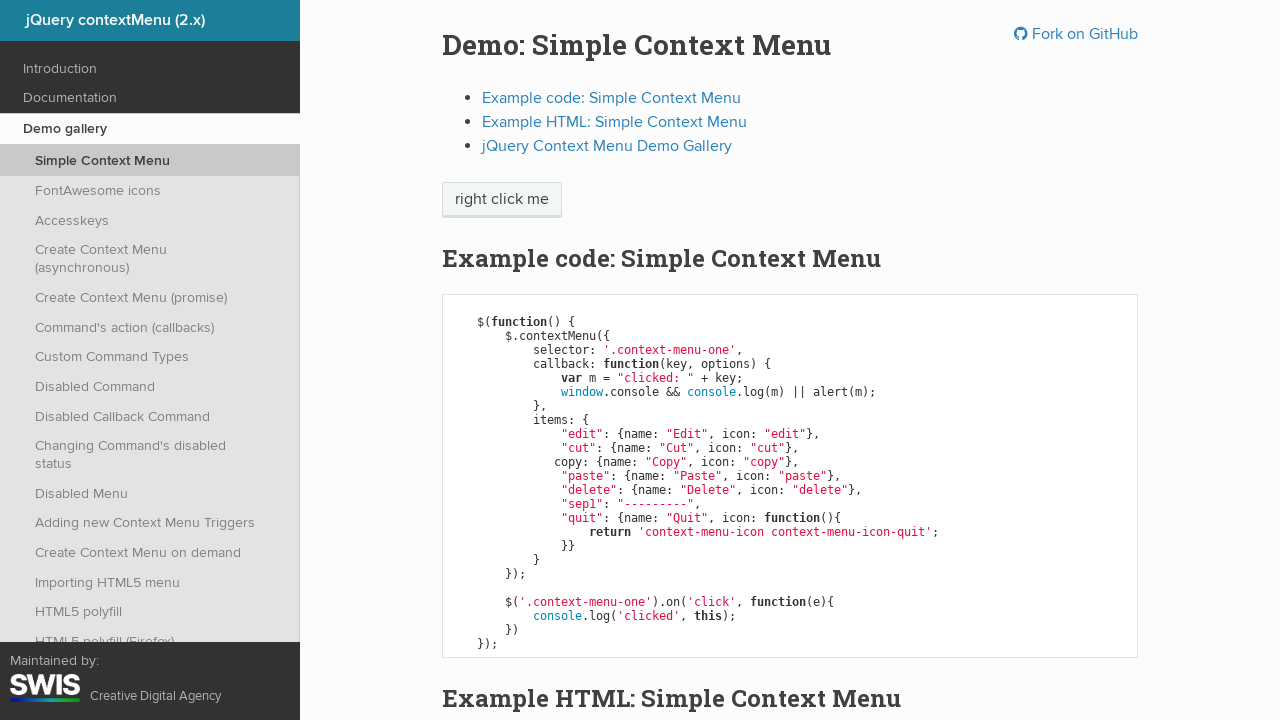

Right-clicked on context menu button to open menu at (502, 200) on span.context-menu-one.btn.btn-neutral
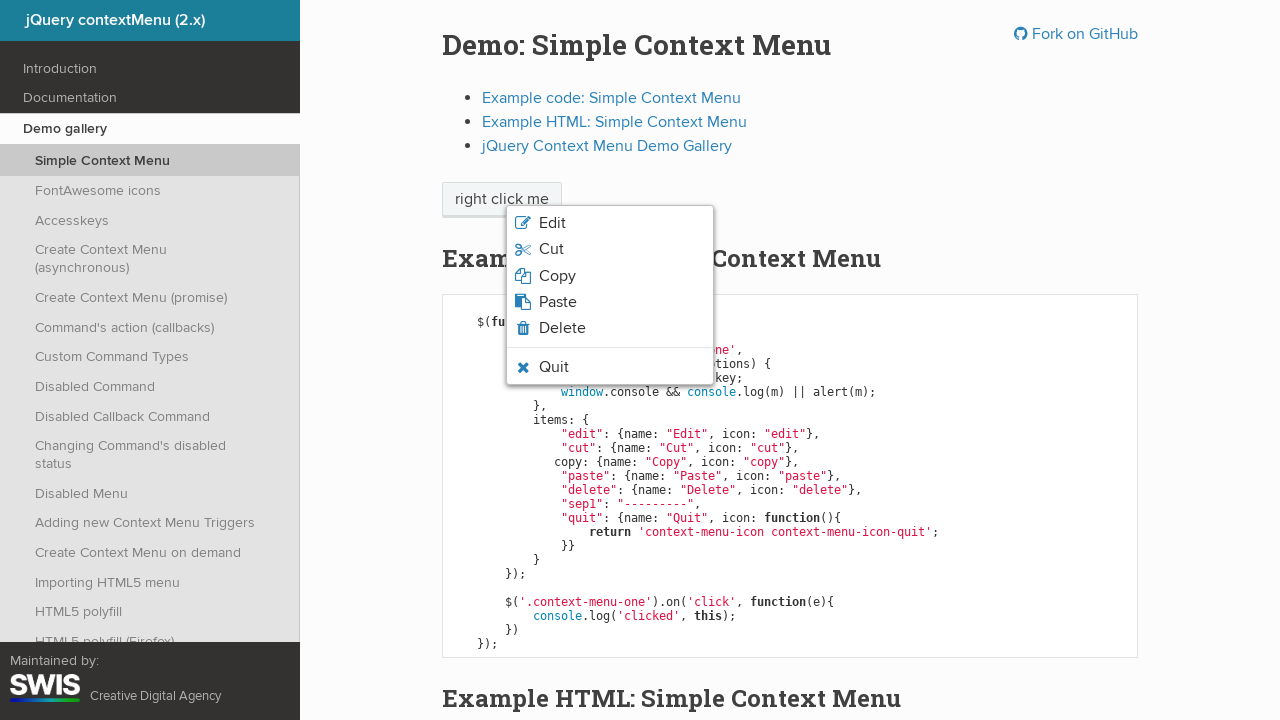

Waited for quit option to appear in context menu
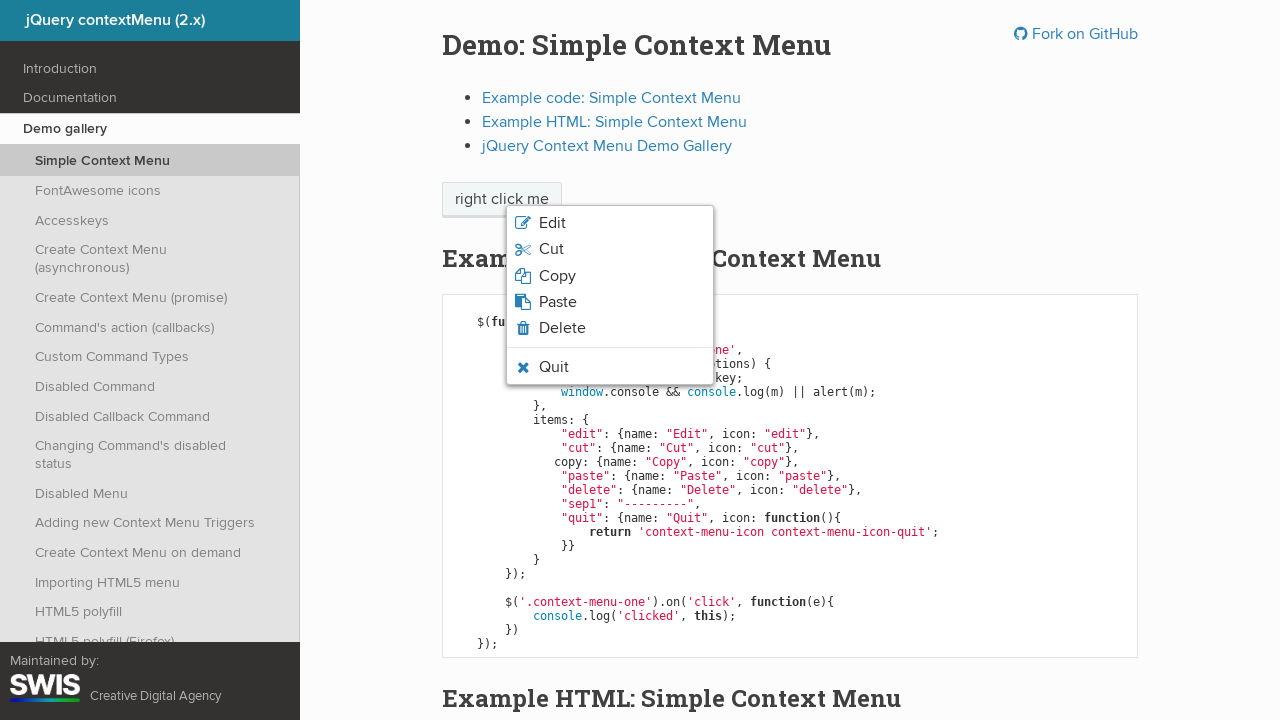

Verified quit option is visible
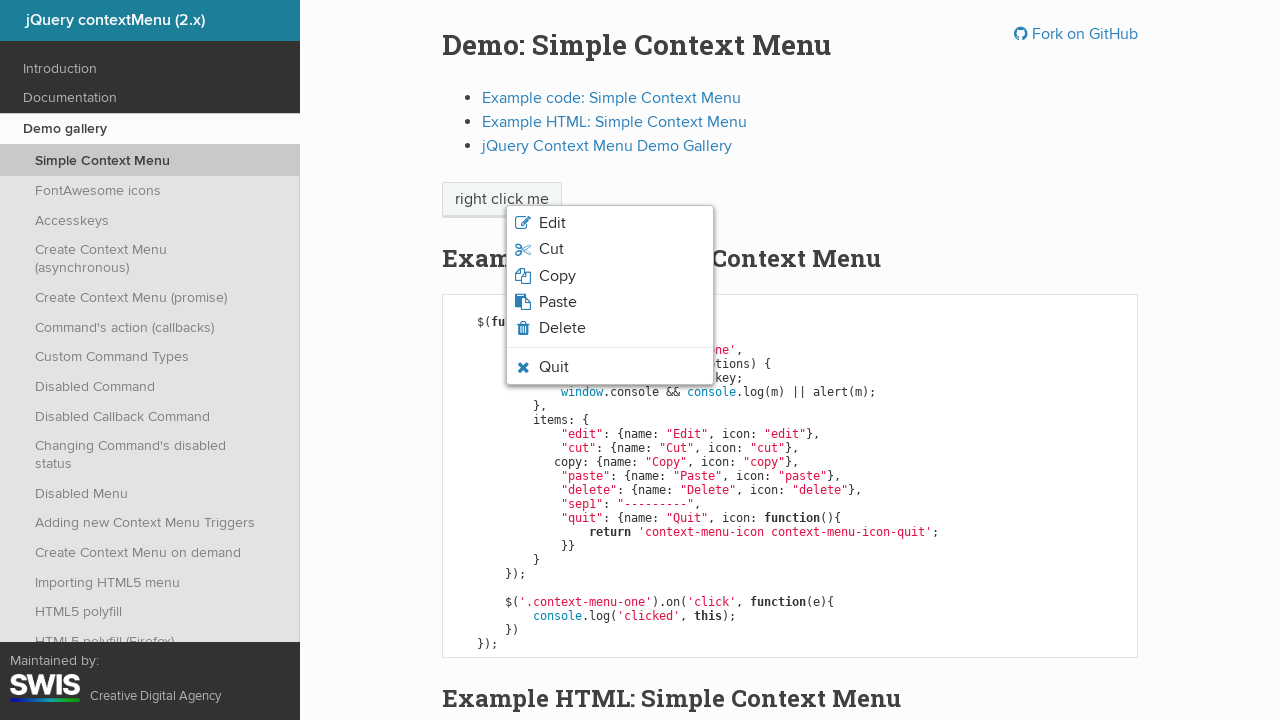

Hovered over quit option in context menu at (610, 367) on li.context-menu-icon-quit
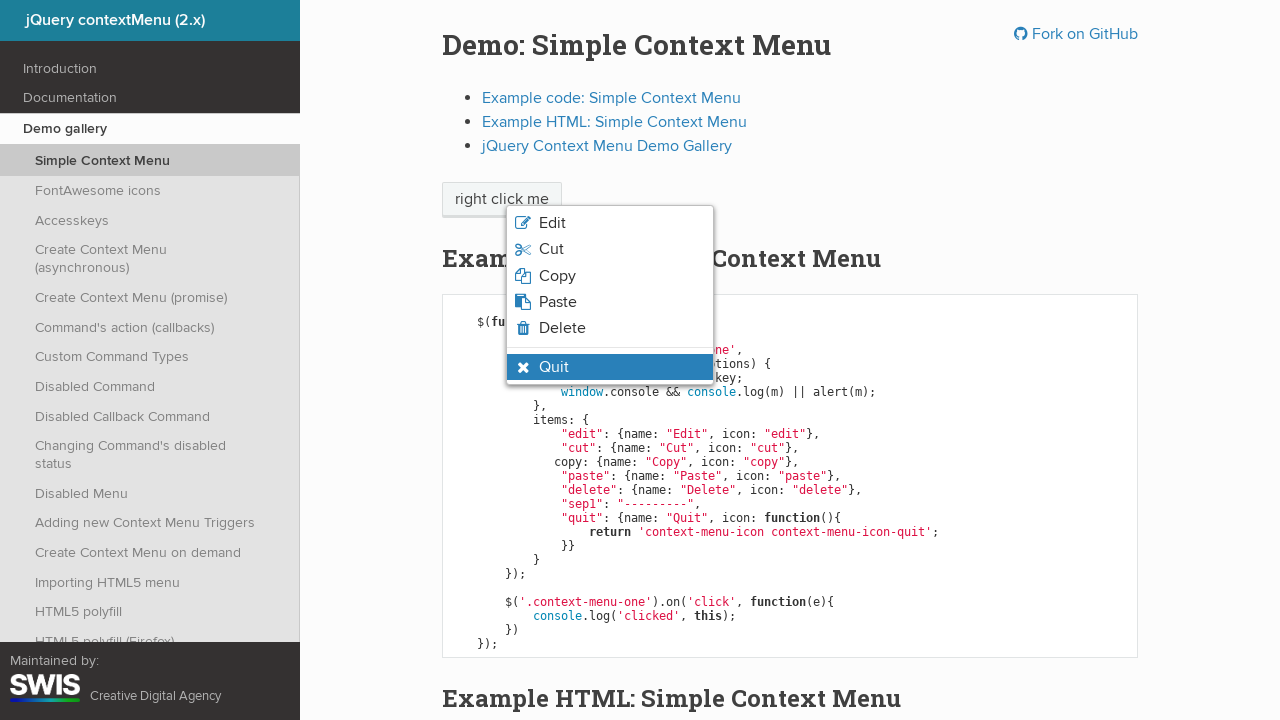

Verified quit option is in hover state
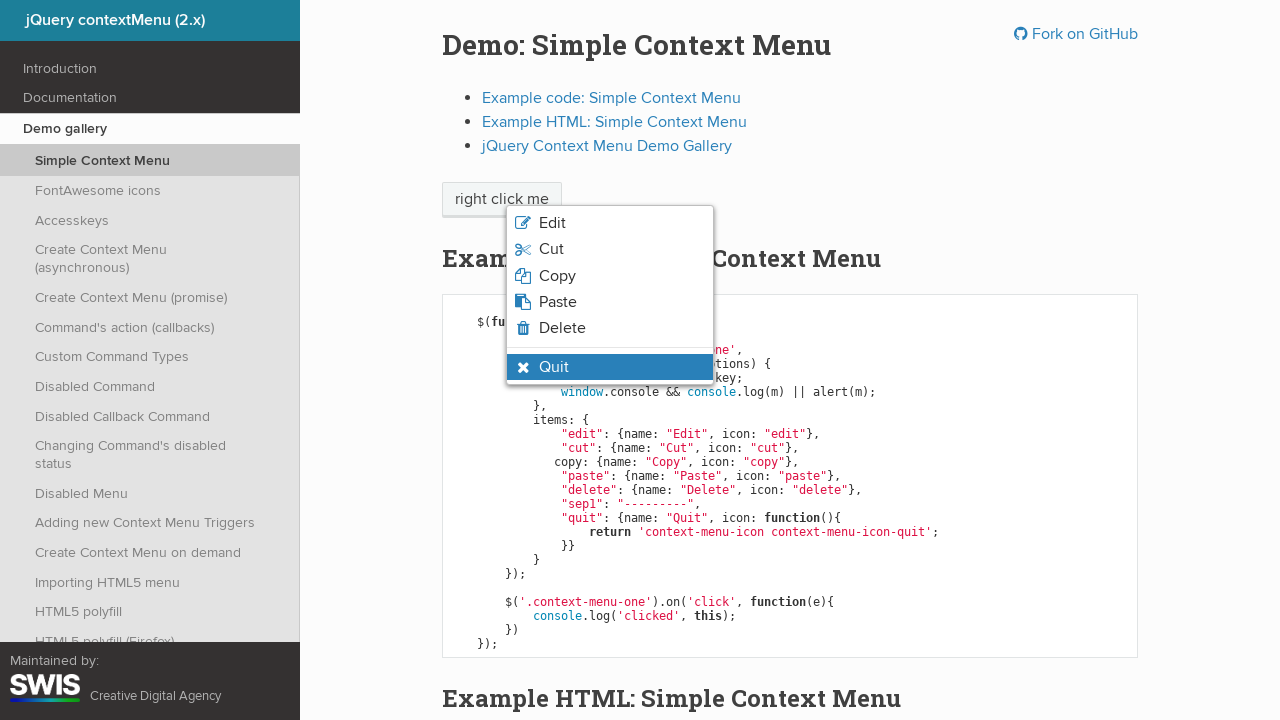

Set up dialog handler to accept alerts
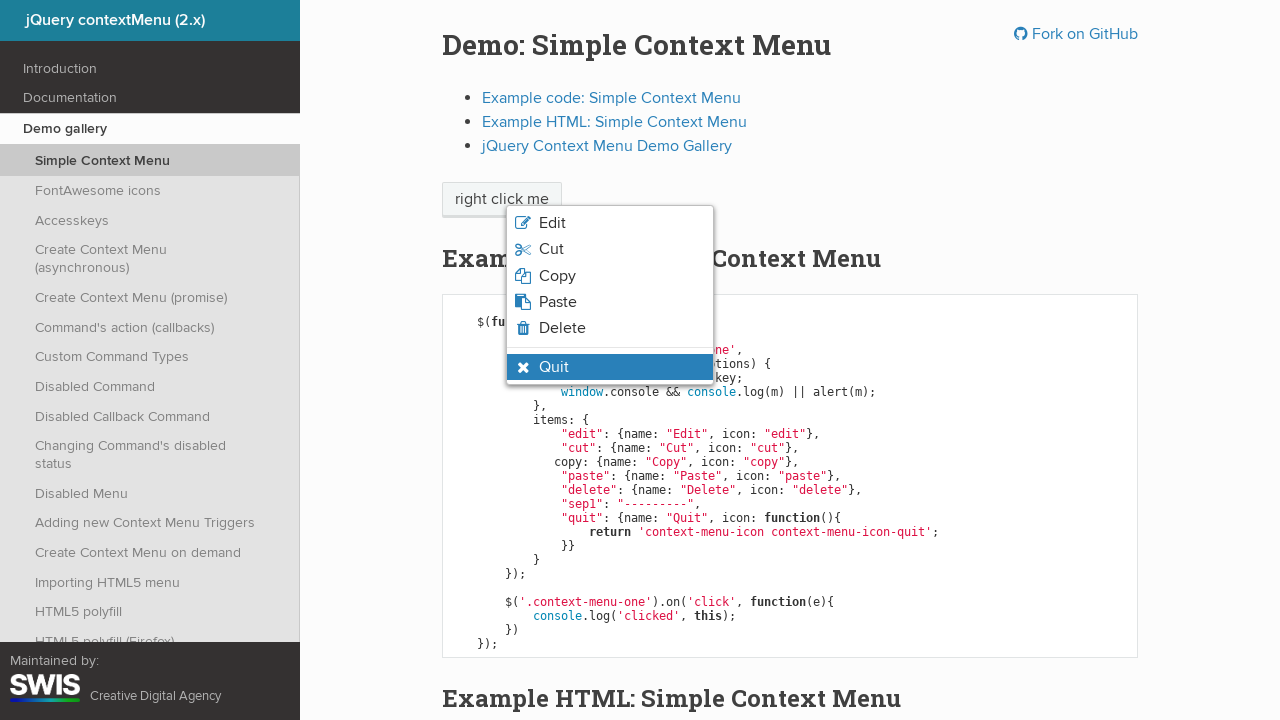

Clicked quit option from context menu at (610, 367) on li.context-menu-icon-quit.context-menu-visible.context-menu-hover
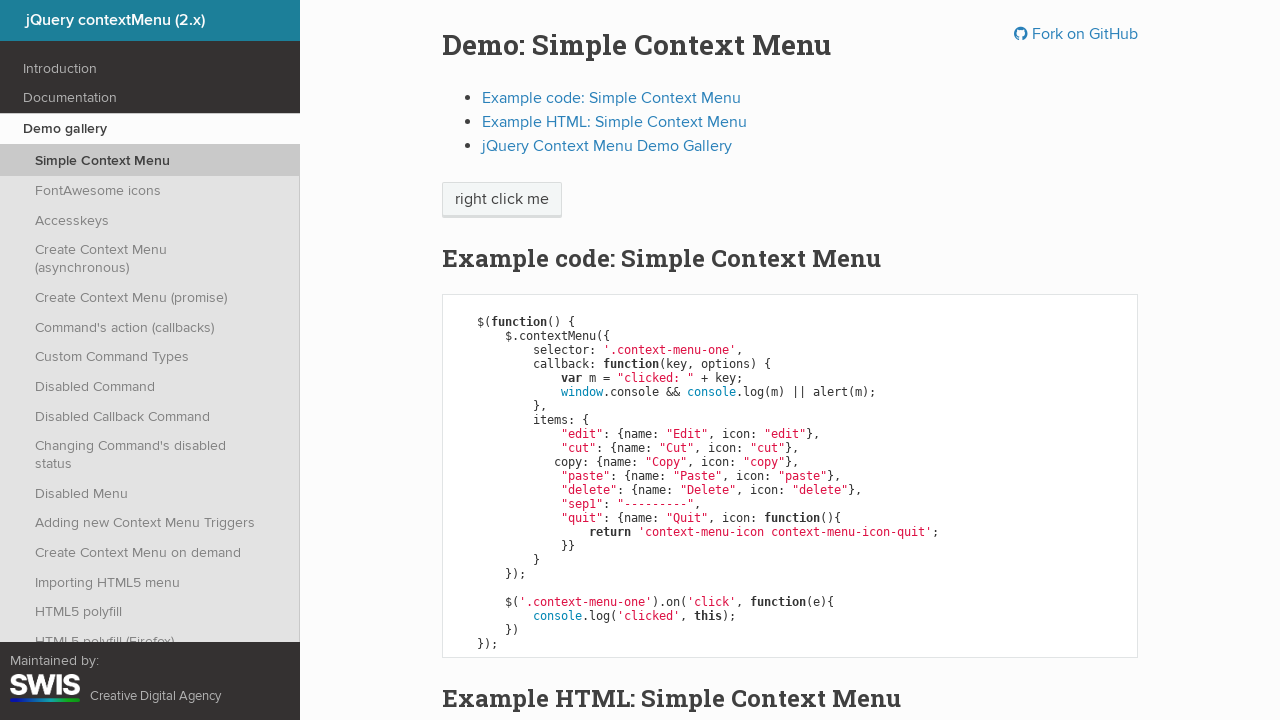

Waited 500ms for alert to be handled
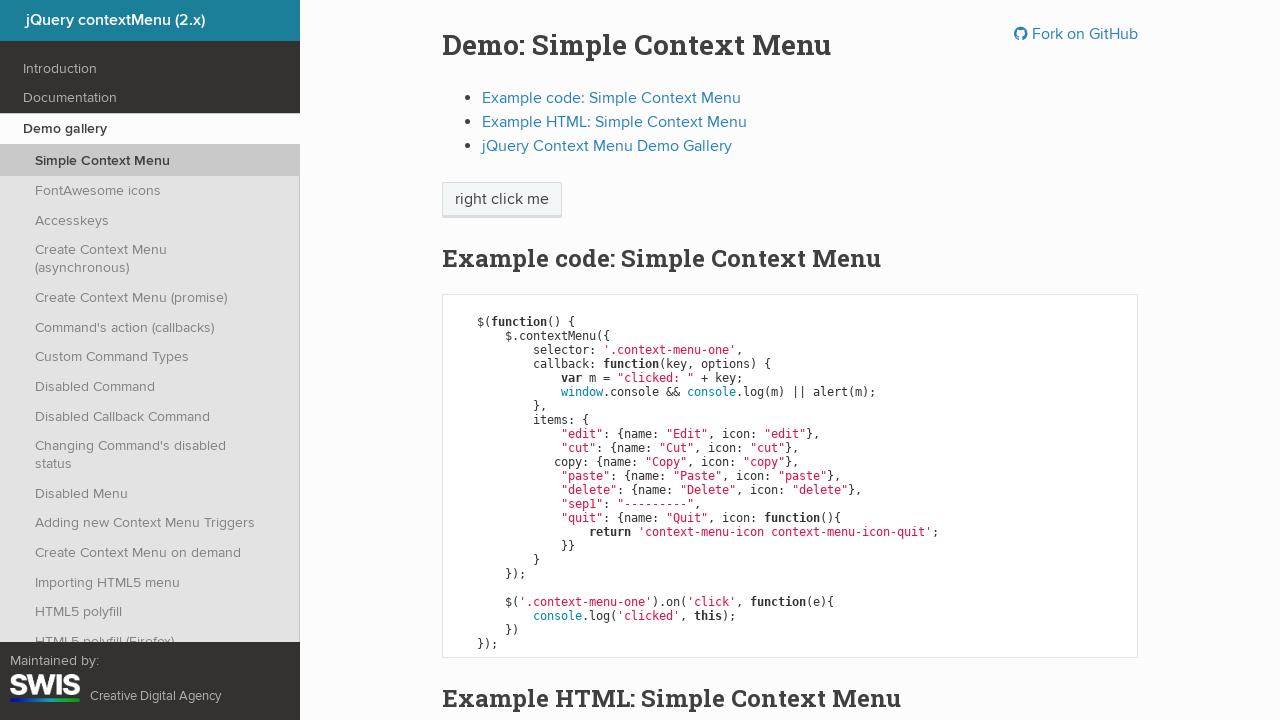

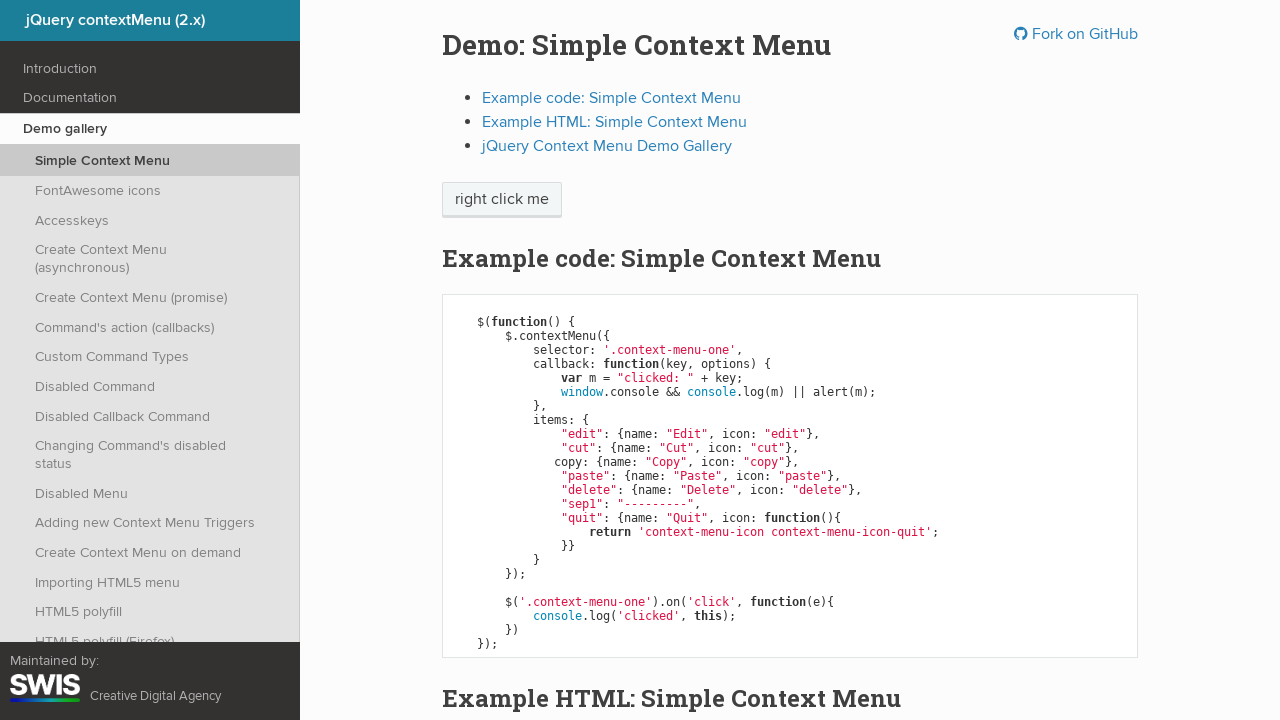